Verifies that the phone number input field in the balance section has the correct placeholder format "XXX XXX-XX-XX"

Starting URL: https://tatarstan.mts.ru/personal

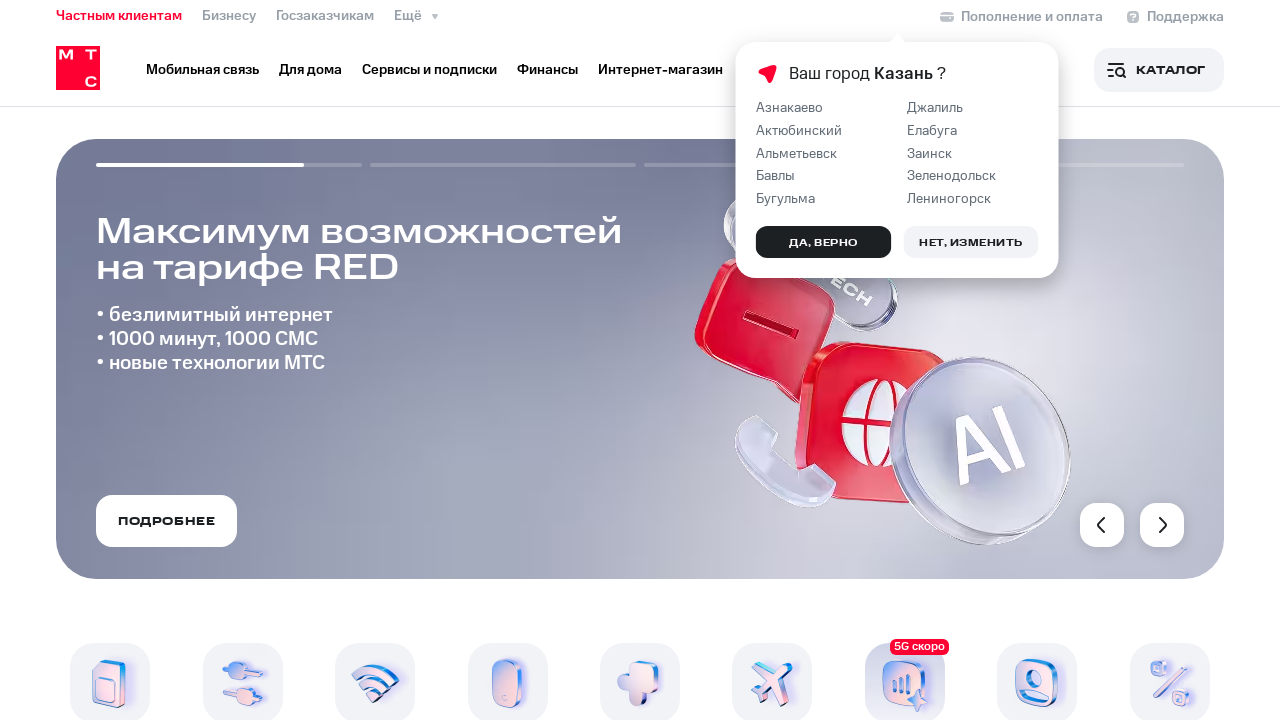

Located phone number input field in balance section
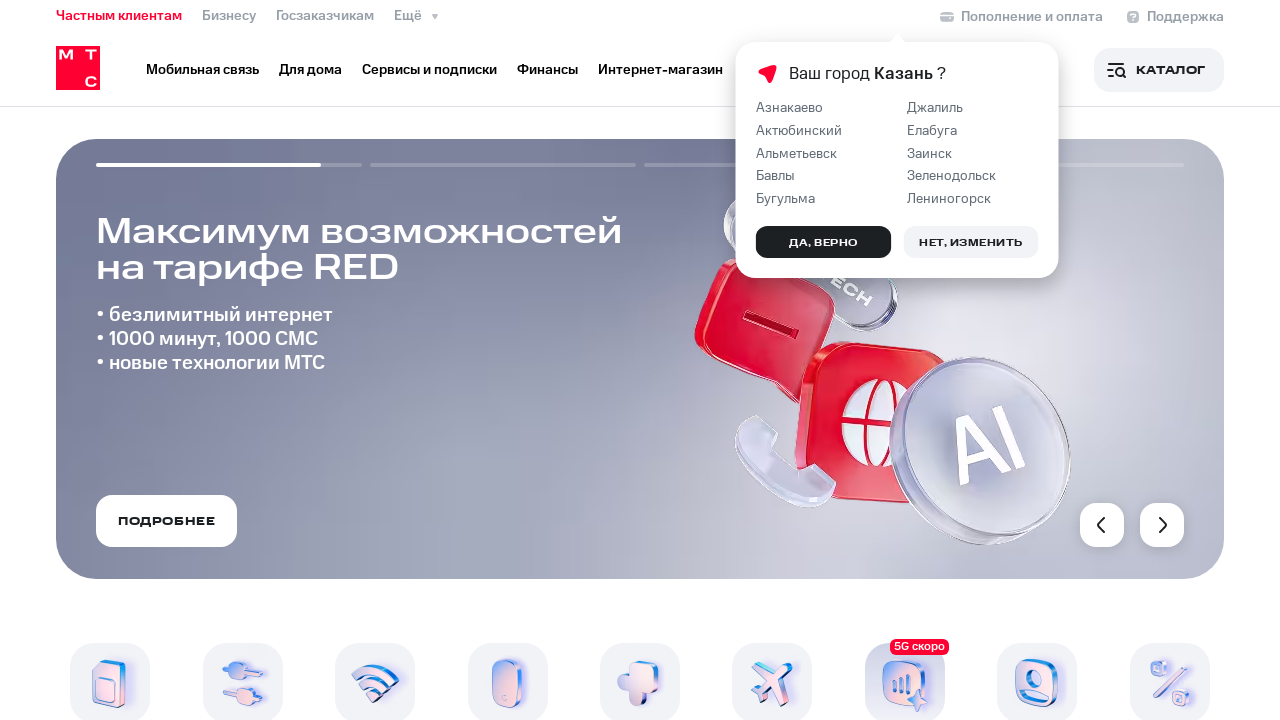

Phone number input field became visible
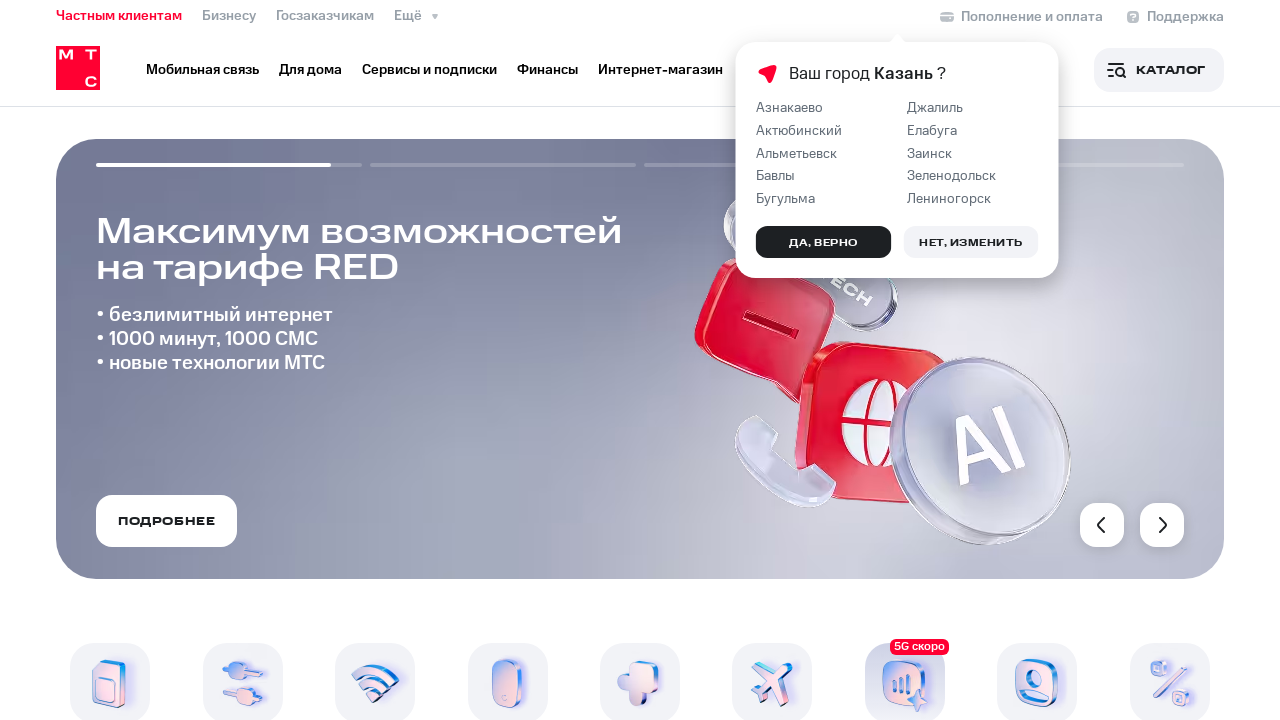

Verified phone number input field has correct placeholder format 'XXX XXX-XX-XX'
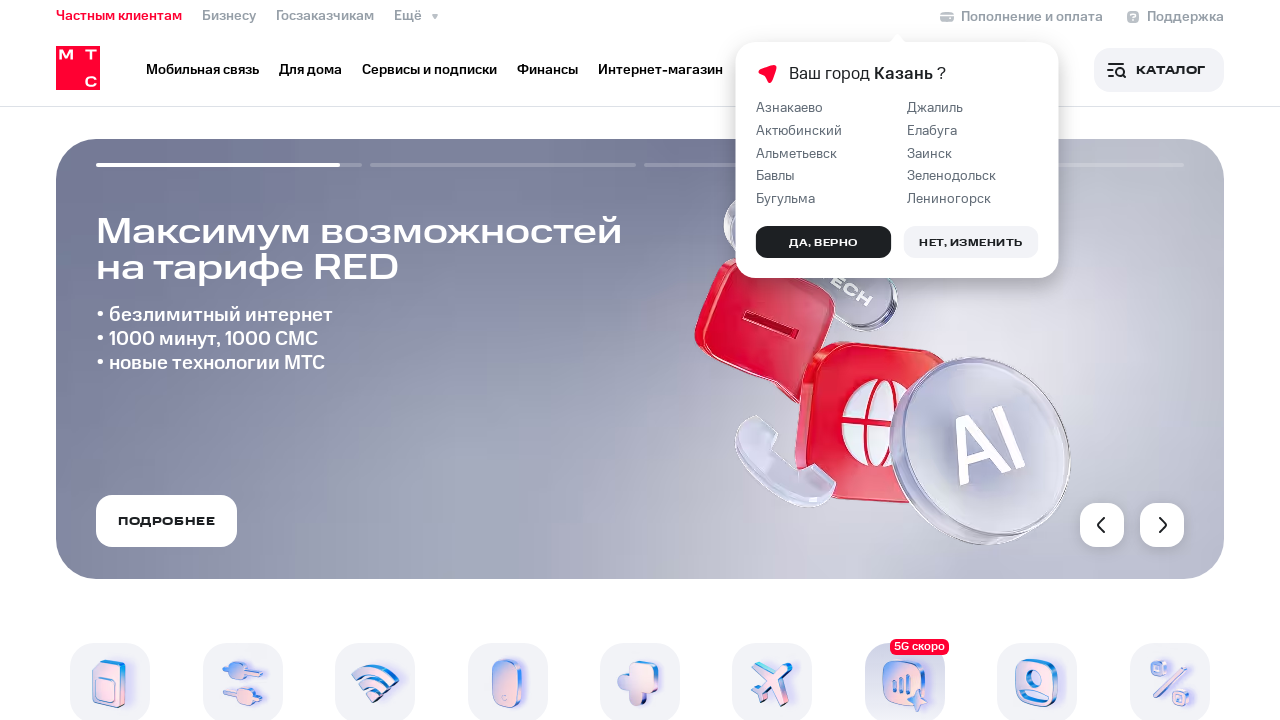

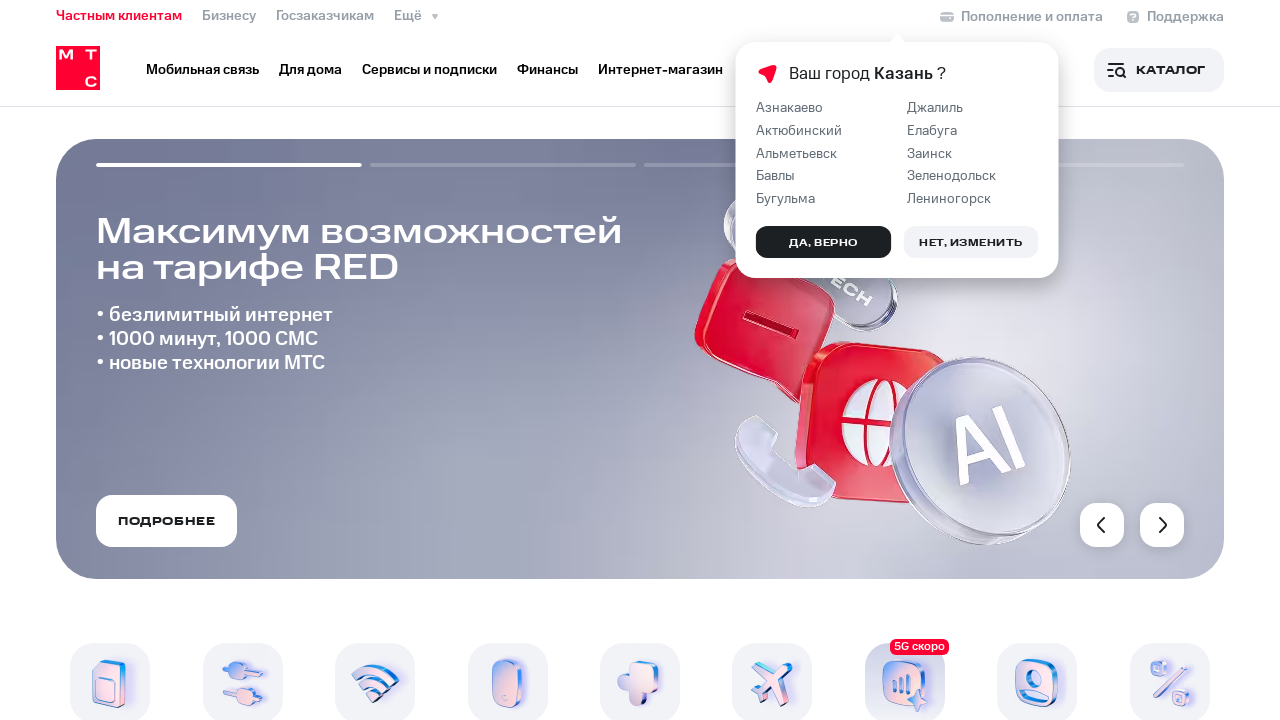